Tests file upload functionality by navigating to a W3Schools tutorial page and uploading a file to the file input element

Starting URL: https://www.w3schools.com/howto/howto_html_file_upload_button.asp

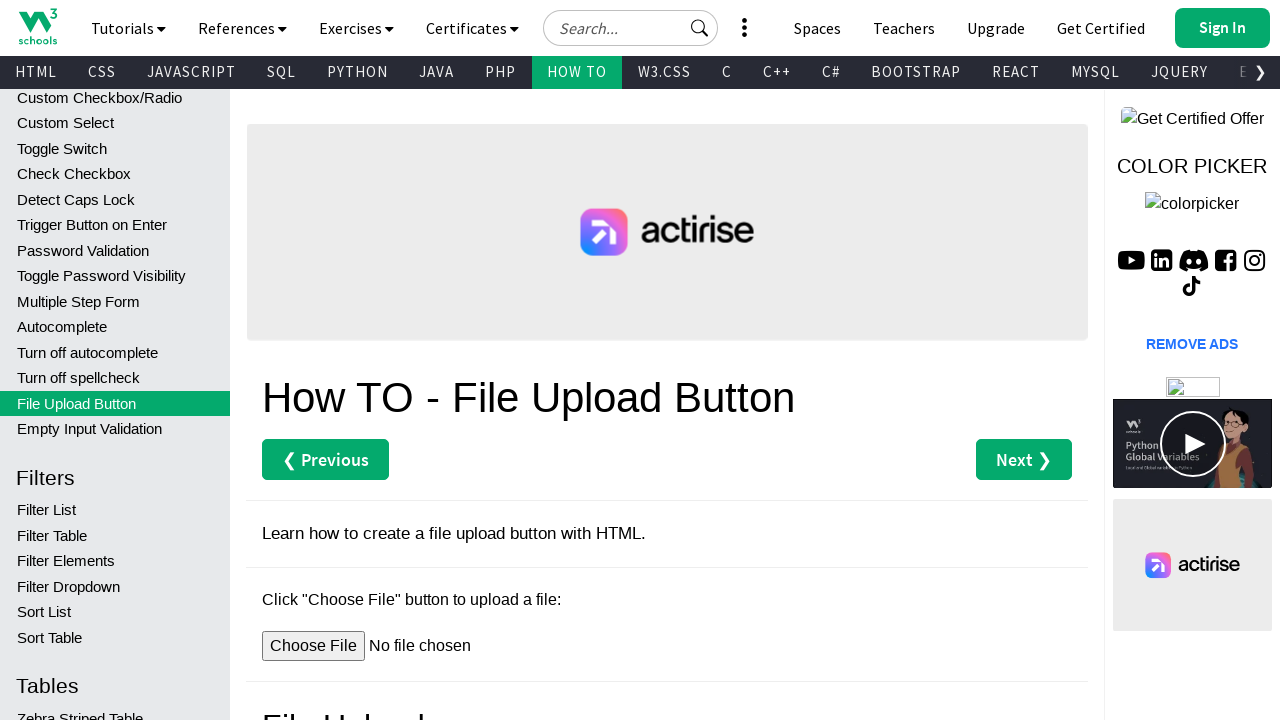

Navigated to W3Schools file upload tutorial page
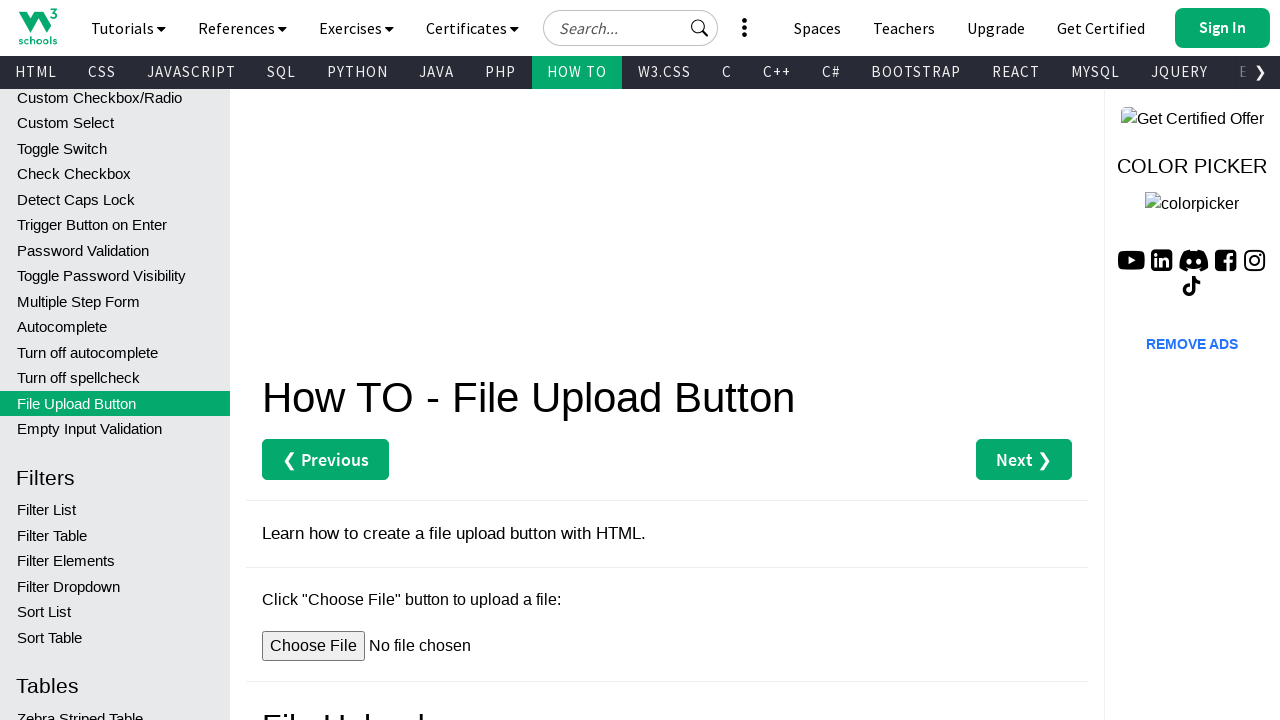

File upload input element is visible
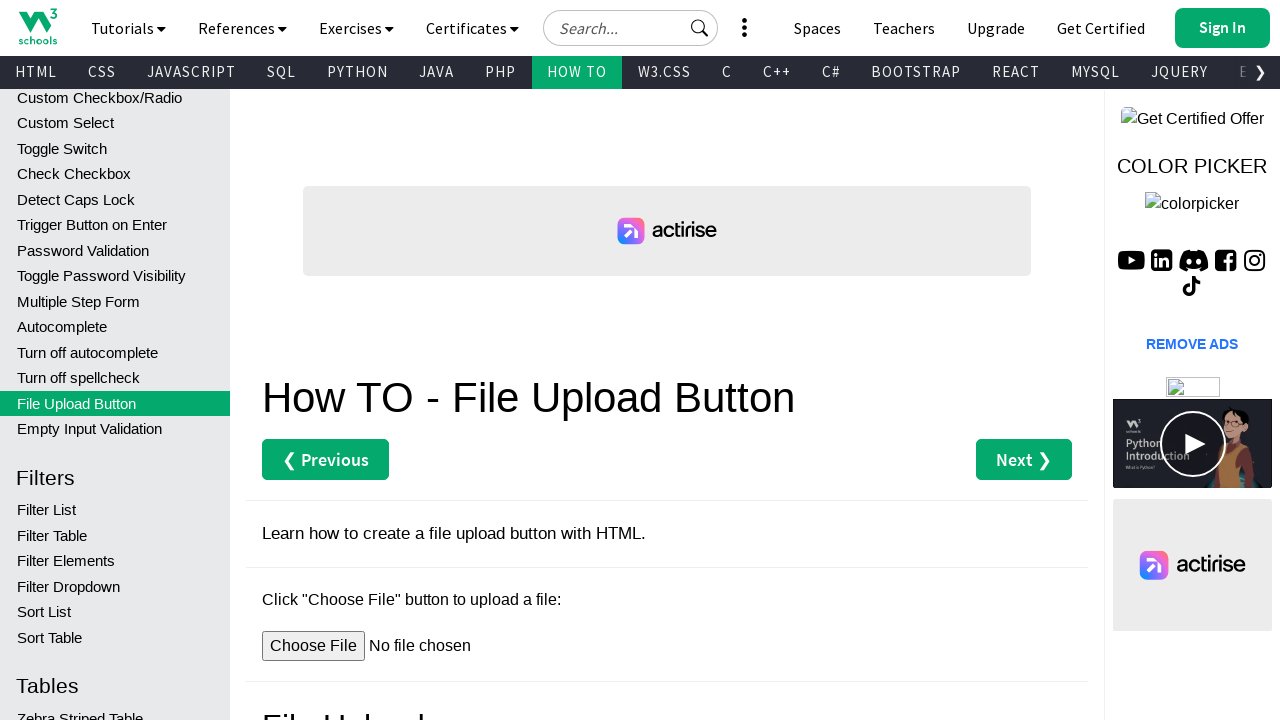

Uploaded test file to file input element
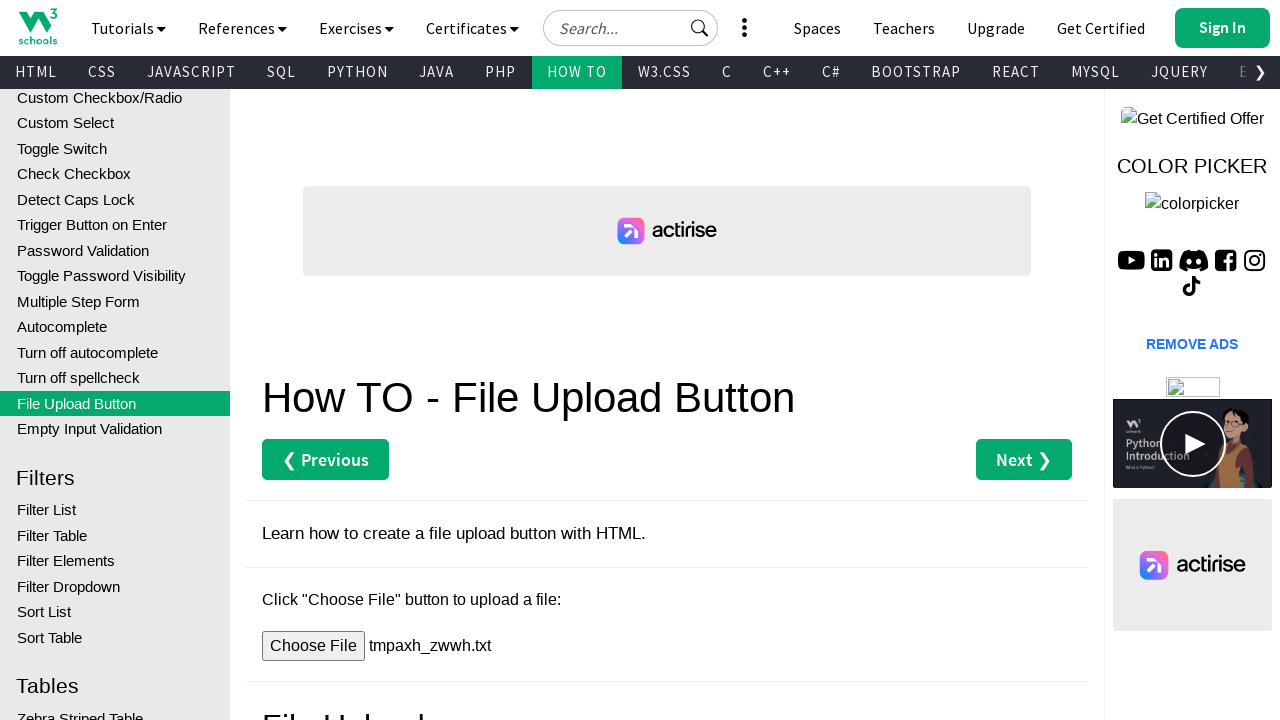

Cleaned up temporary test file
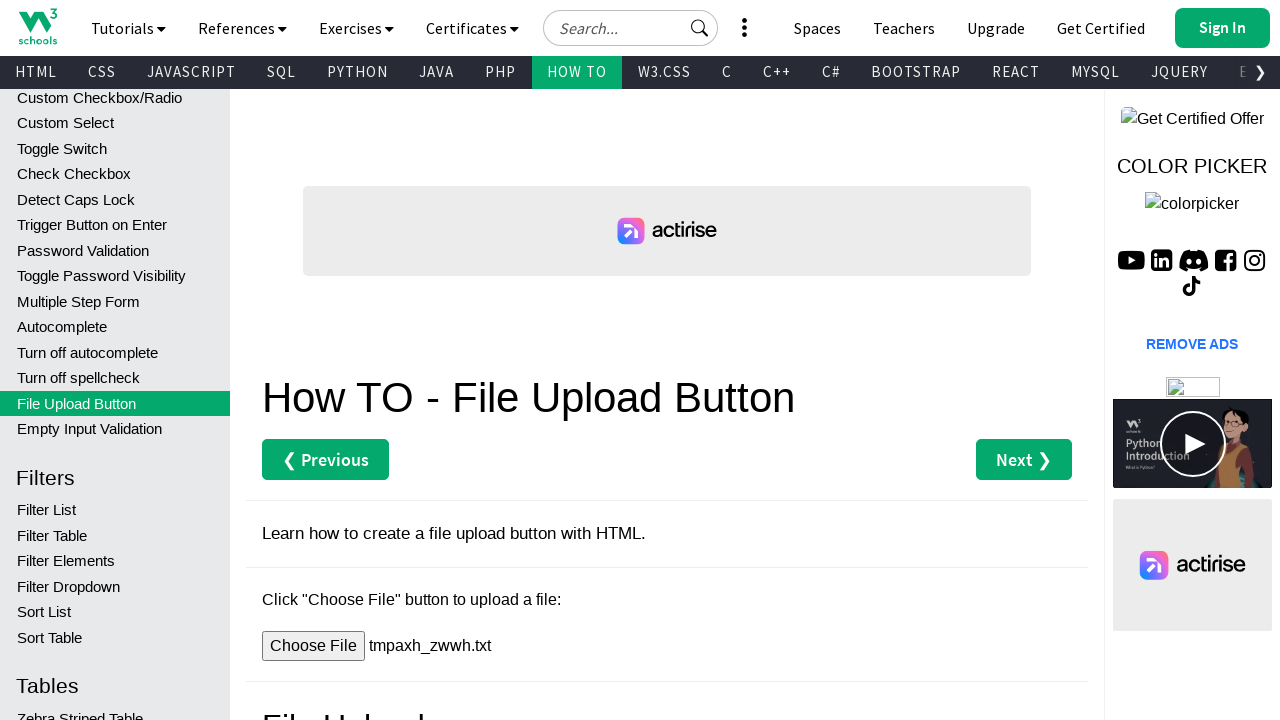

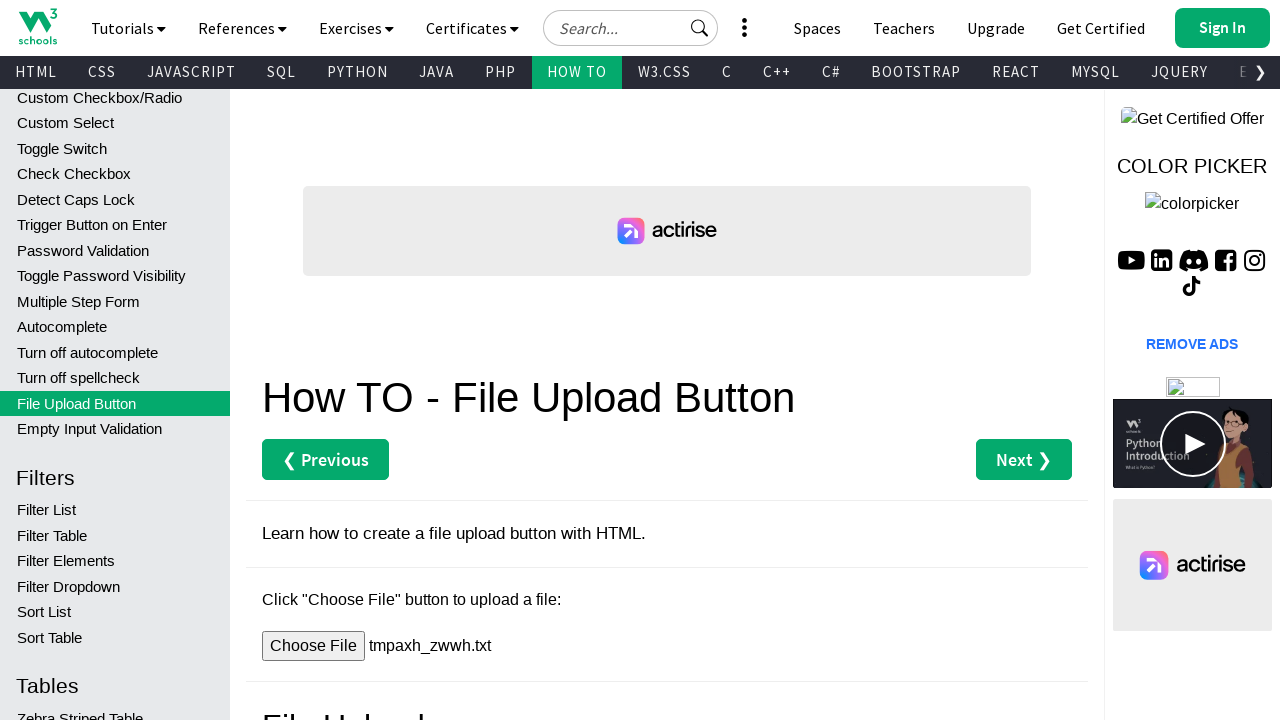